Navigates to a practice automation page and validates that footer links are present and accessible

Starting URL: https://rahulshettyacademy.com/AutomationPractice/

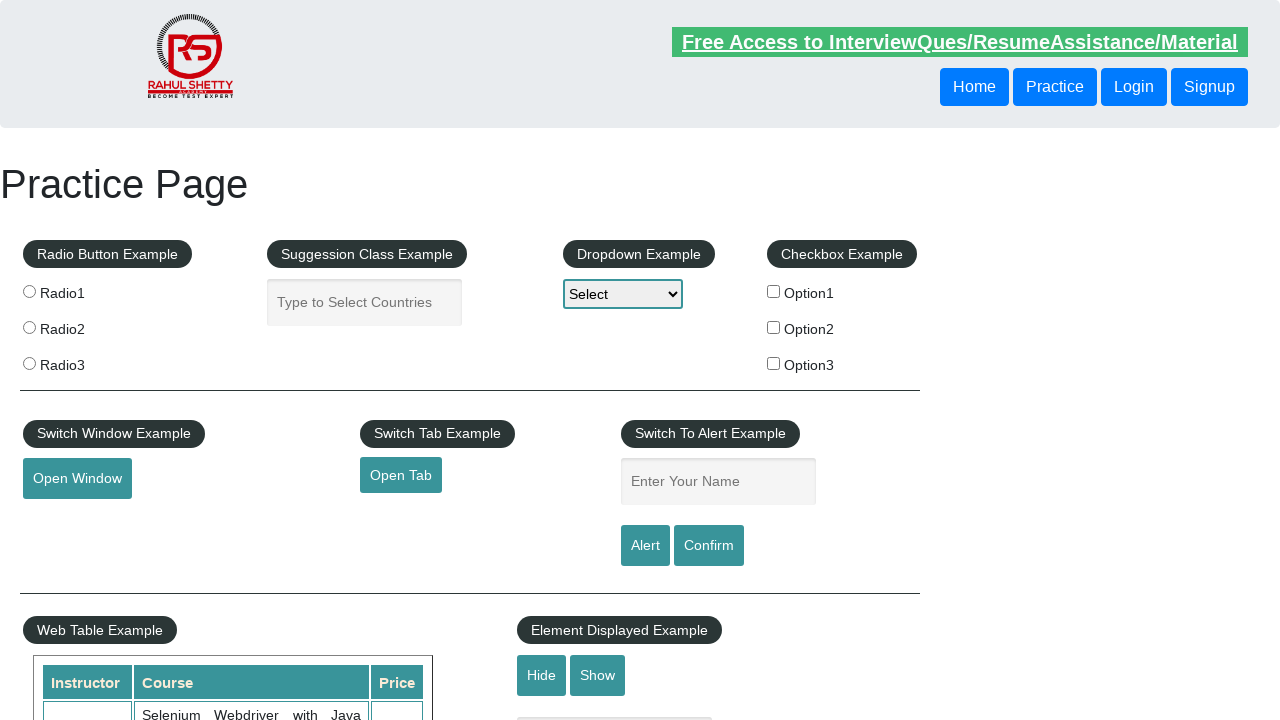

Navigated to practice automation page
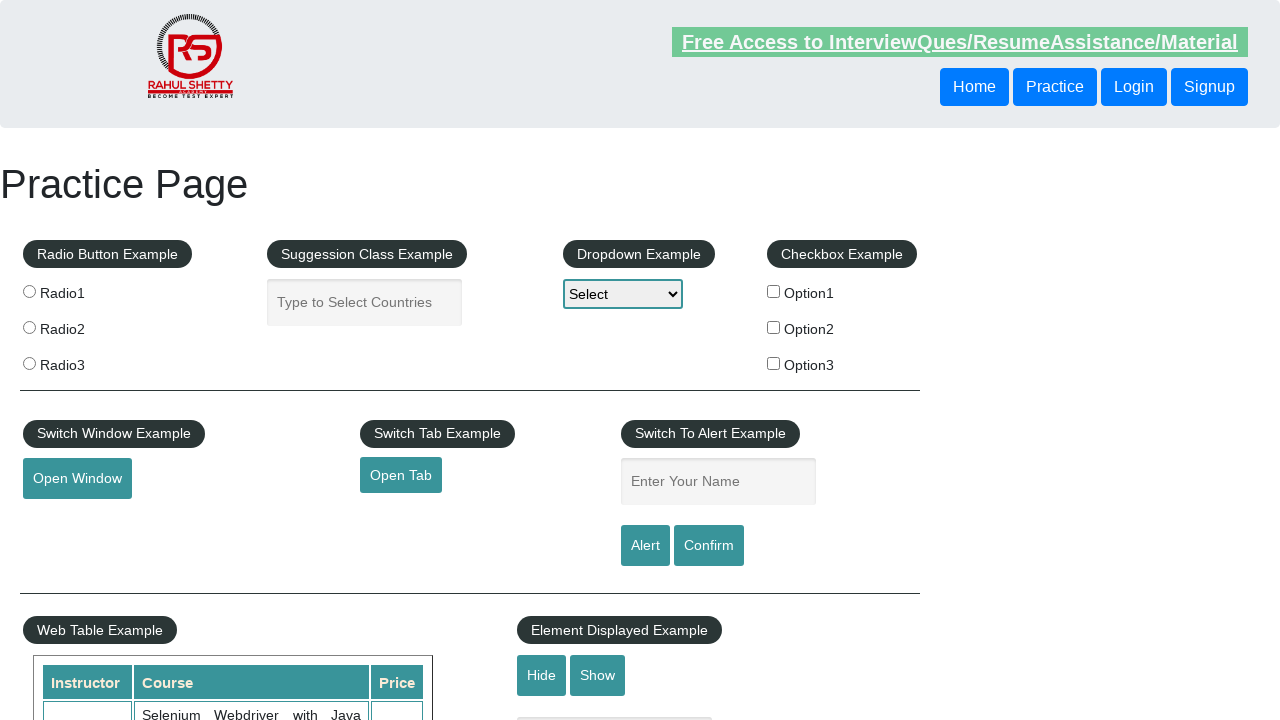

Footer links loaded successfully
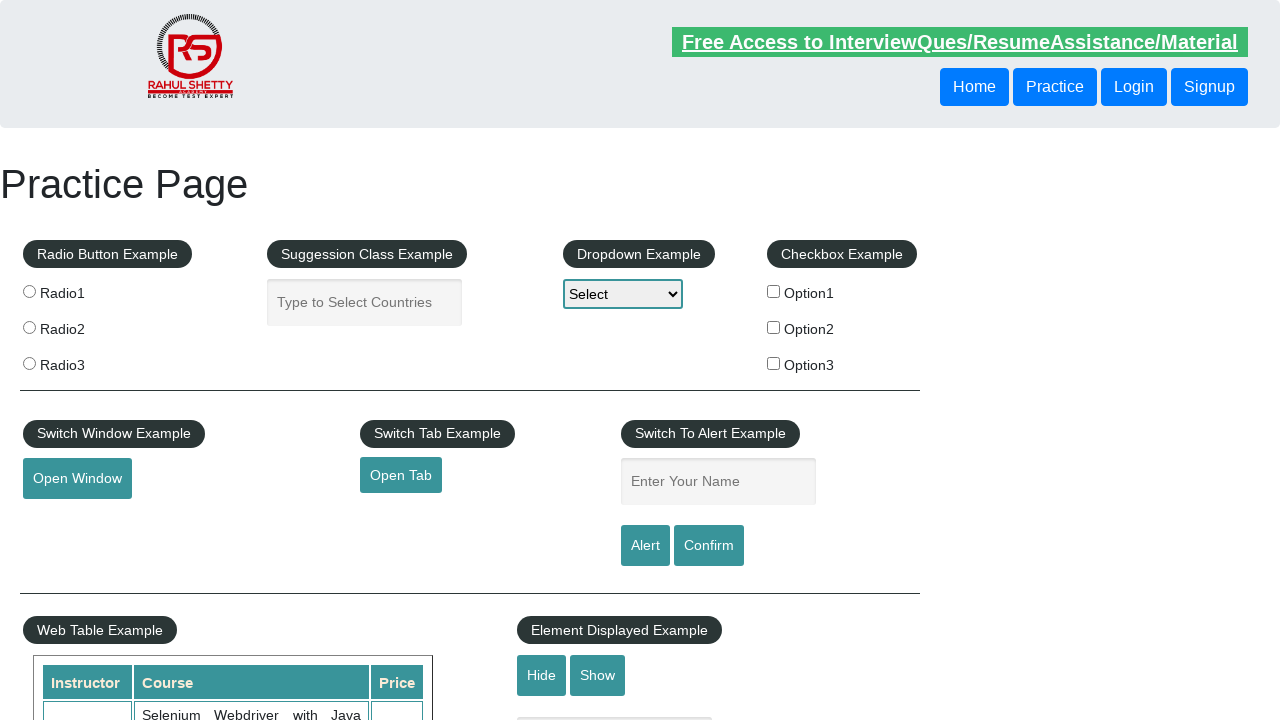

Found 20 footer links
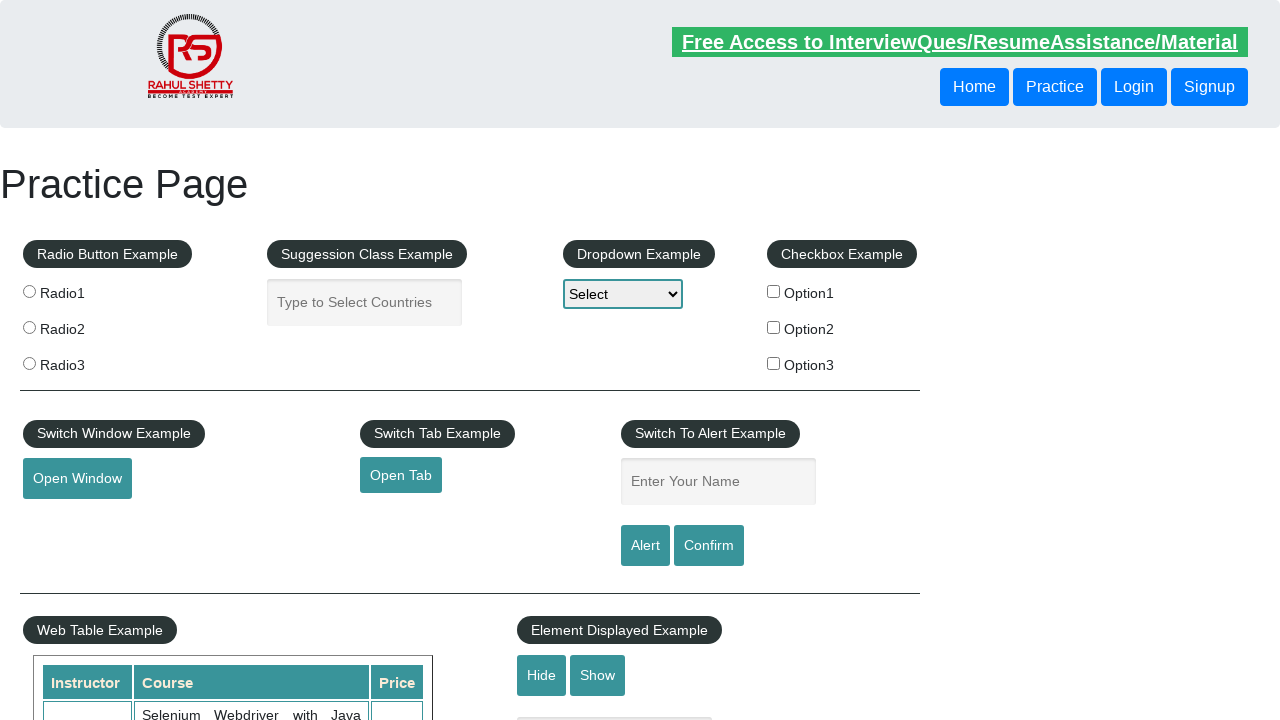

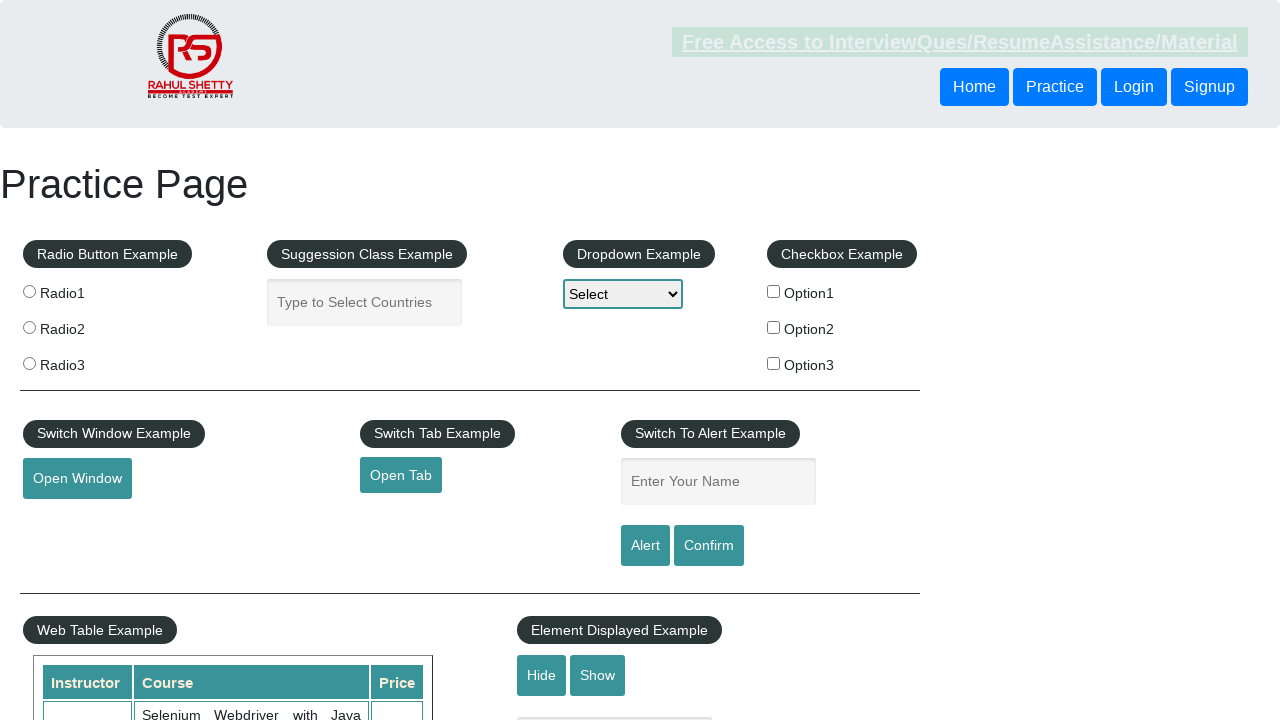